Tests dynamic element addition and removal functionality by clicking add button twice to create elements, then removing one element

Starting URL: https://the-internet.herokuapp.com/add_remove_elements/

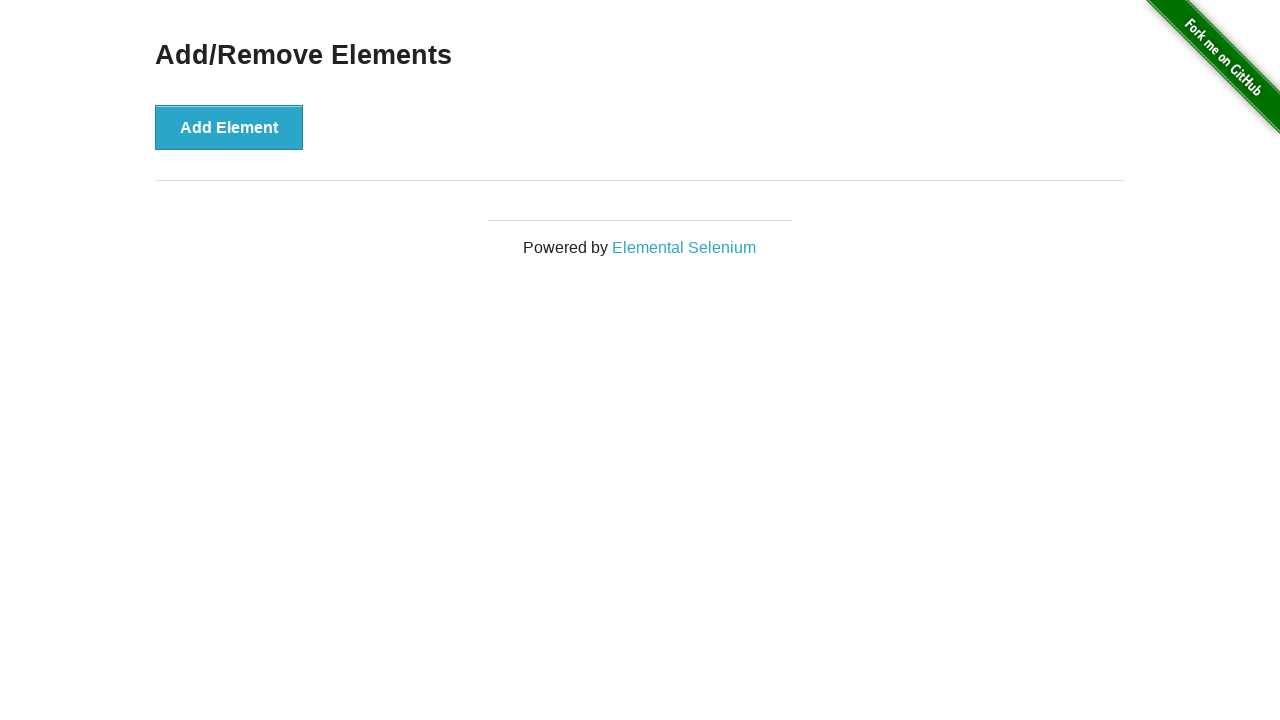

Navigated to add/remove elements page
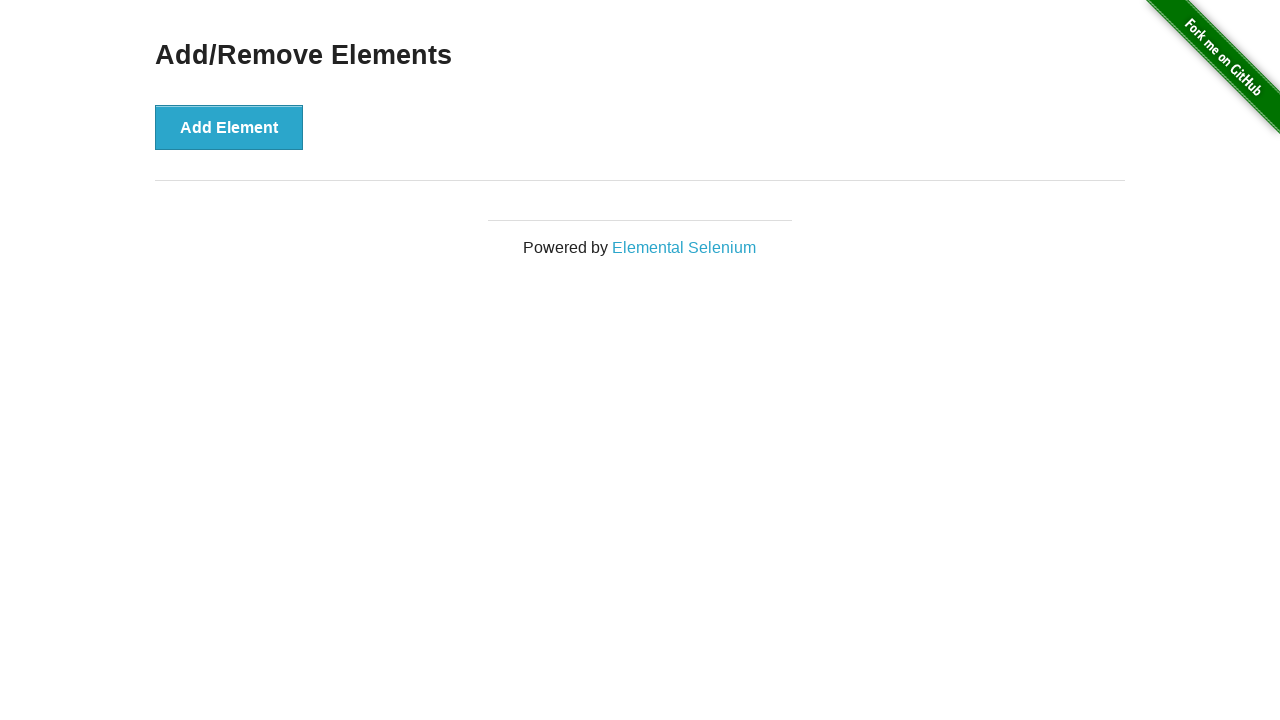

Clicked add button first time to create first element at (229, 127) on xpath=//button[@onclick='addElement()']
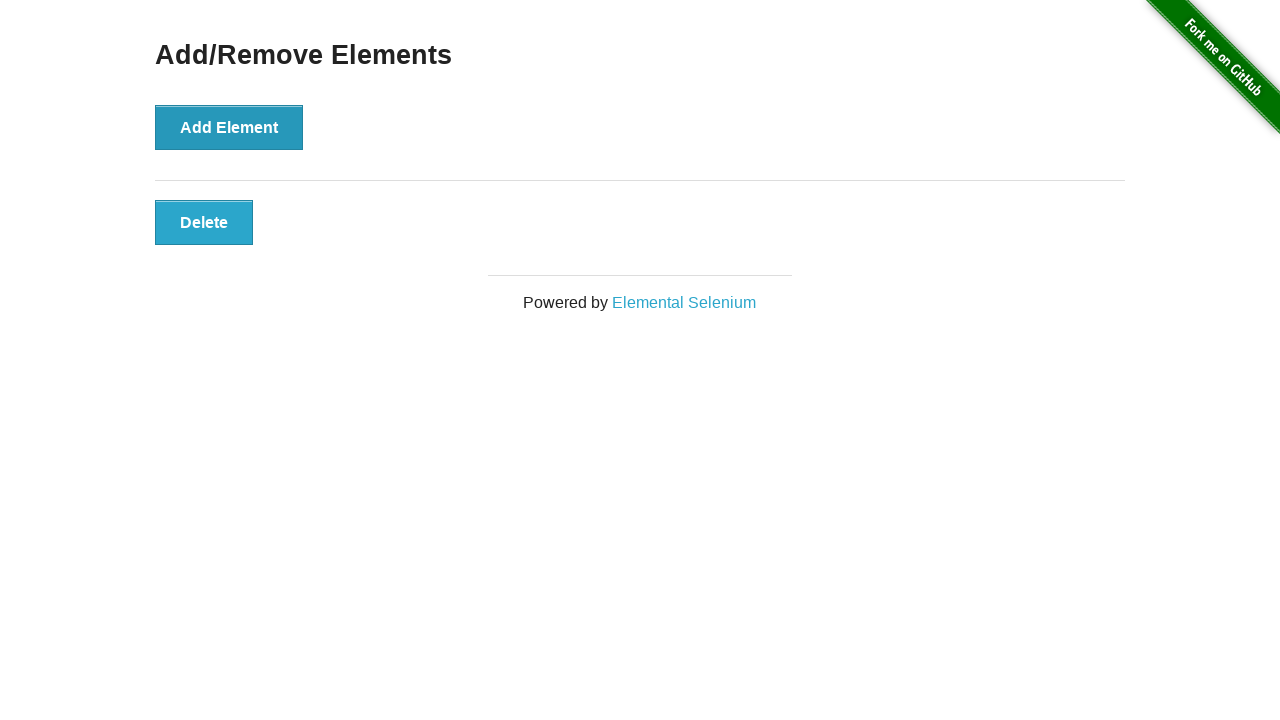

Clicked add button second time to create second element at (229, 127) on xpath=//button[@onclick='addElement()']
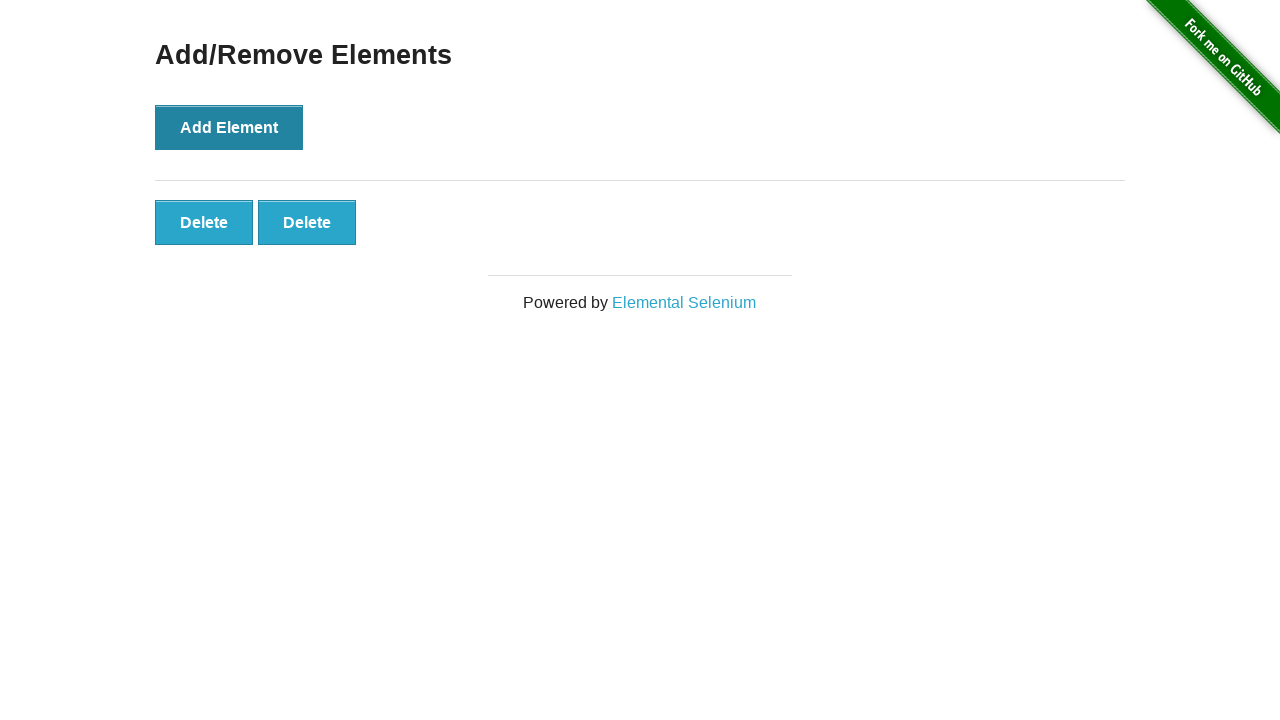

Verified two delete buttons exist
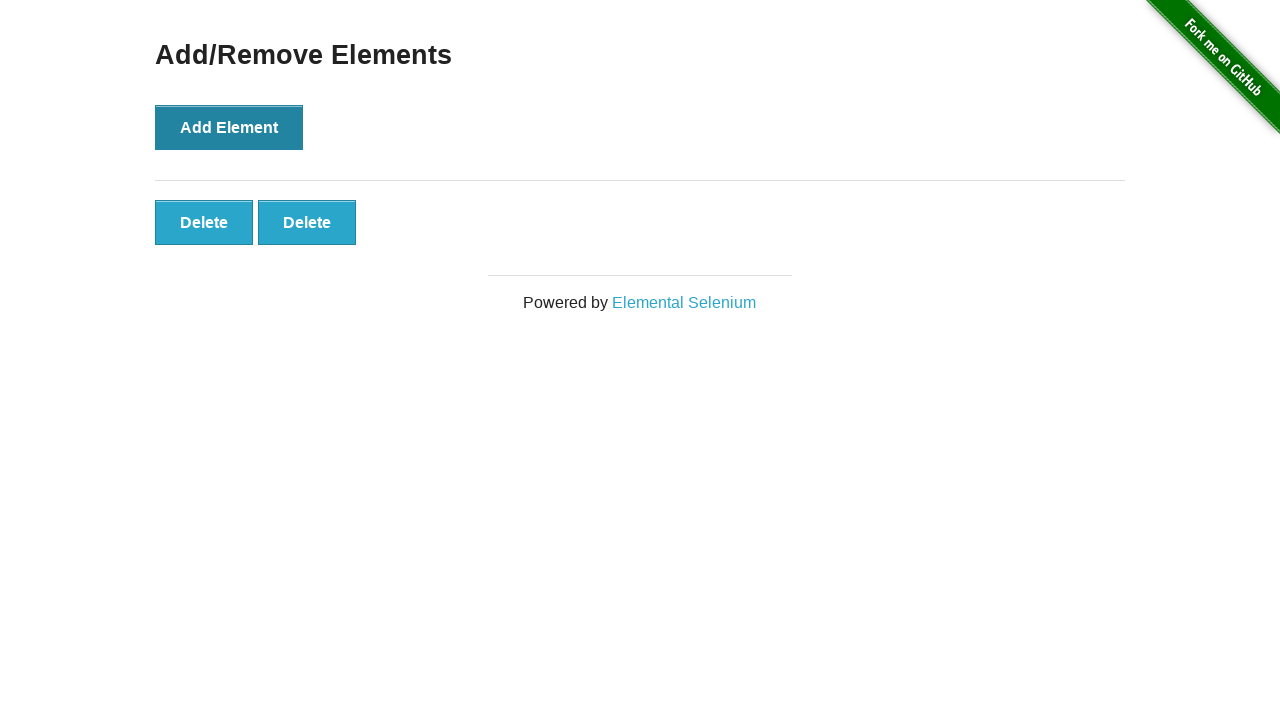

Clicked second delete button to remove one element at (307, 222) on [onclick='deleteElement()'] >> nth=1
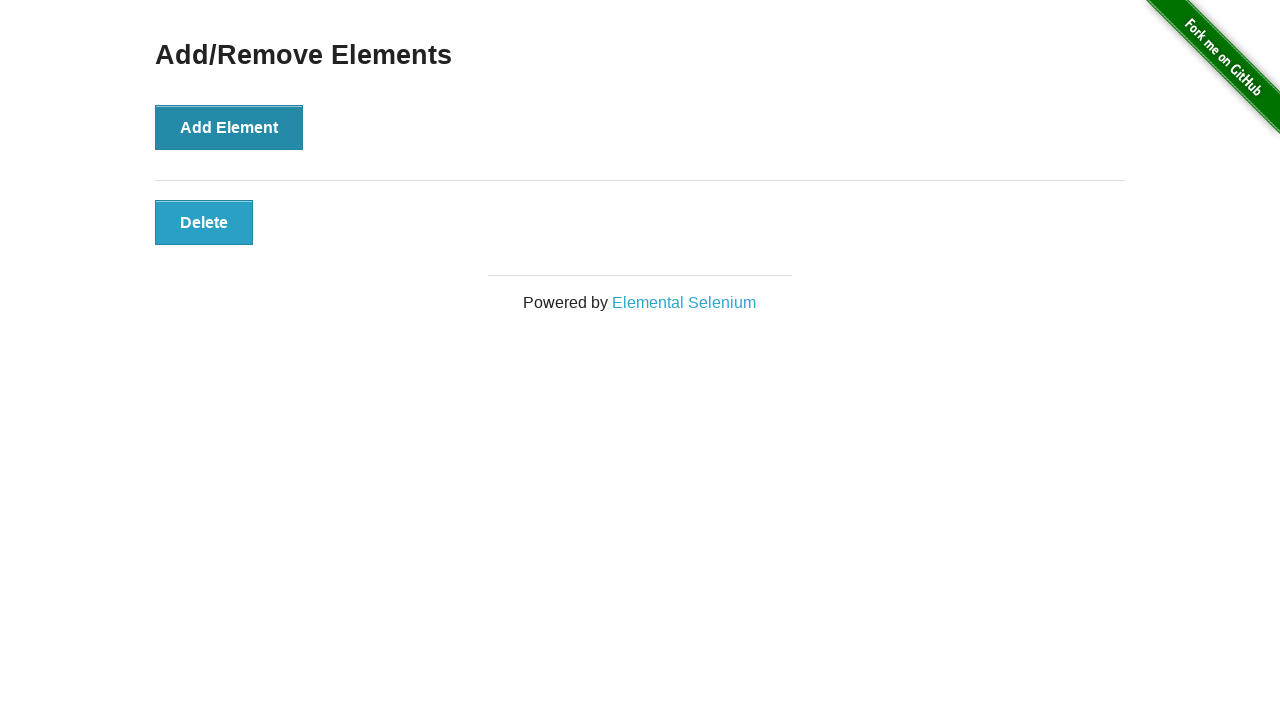

Verified only one delete button remains
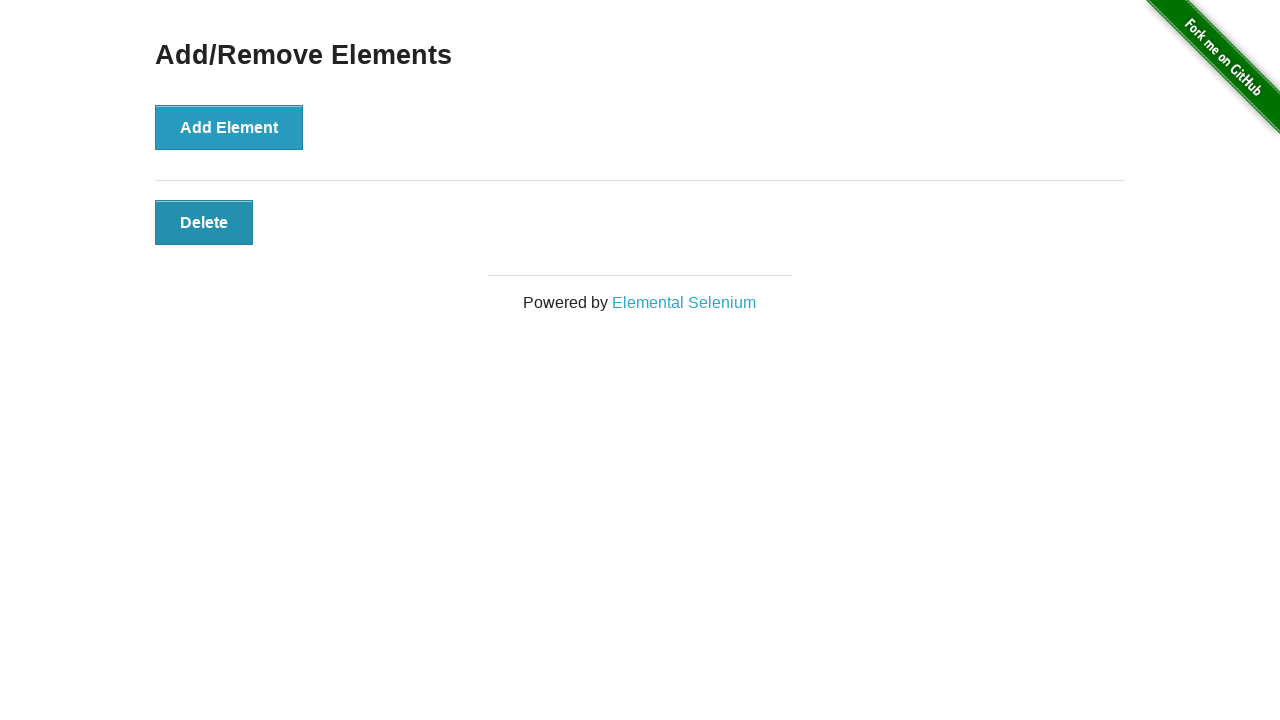

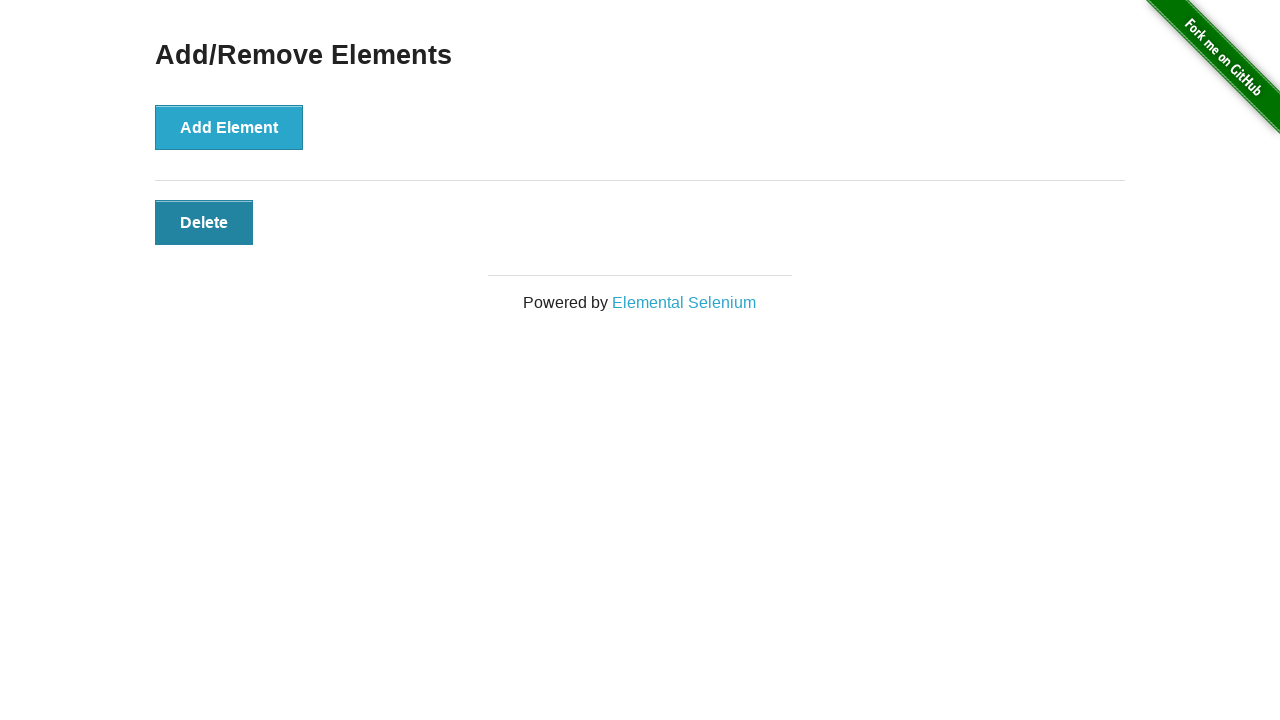